Tests checkbox functionality by verifying default states of two checkboxes, clicking to toggle their states, and confirming the state changes were successful.

Starting URL: http://practice.cydeo.com/checkboxes

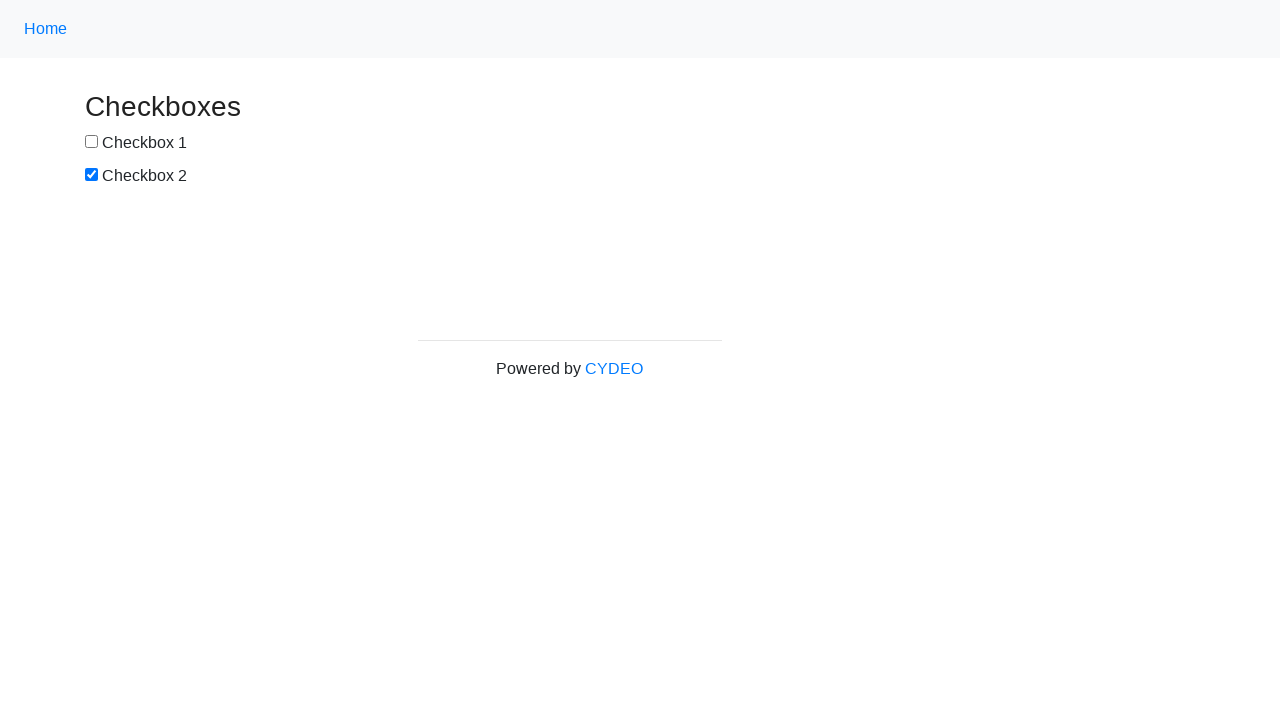

Located checkbox #1 element
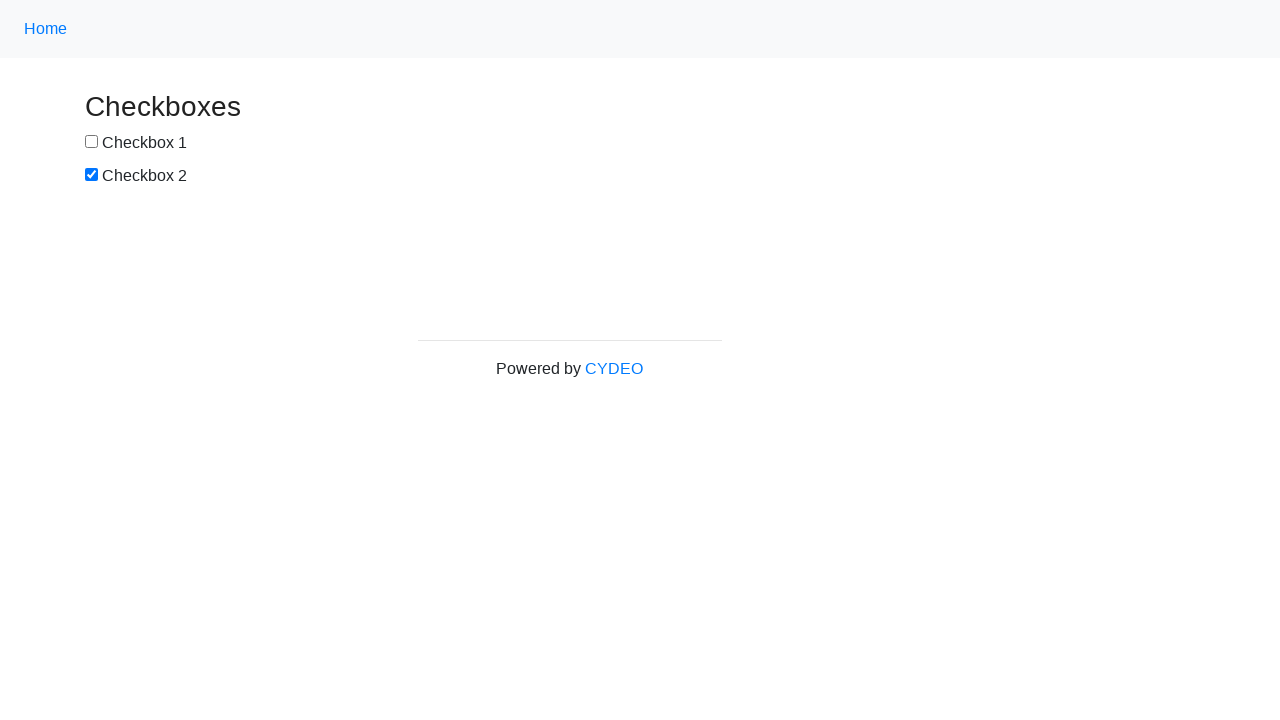

Located checkbox #2 element
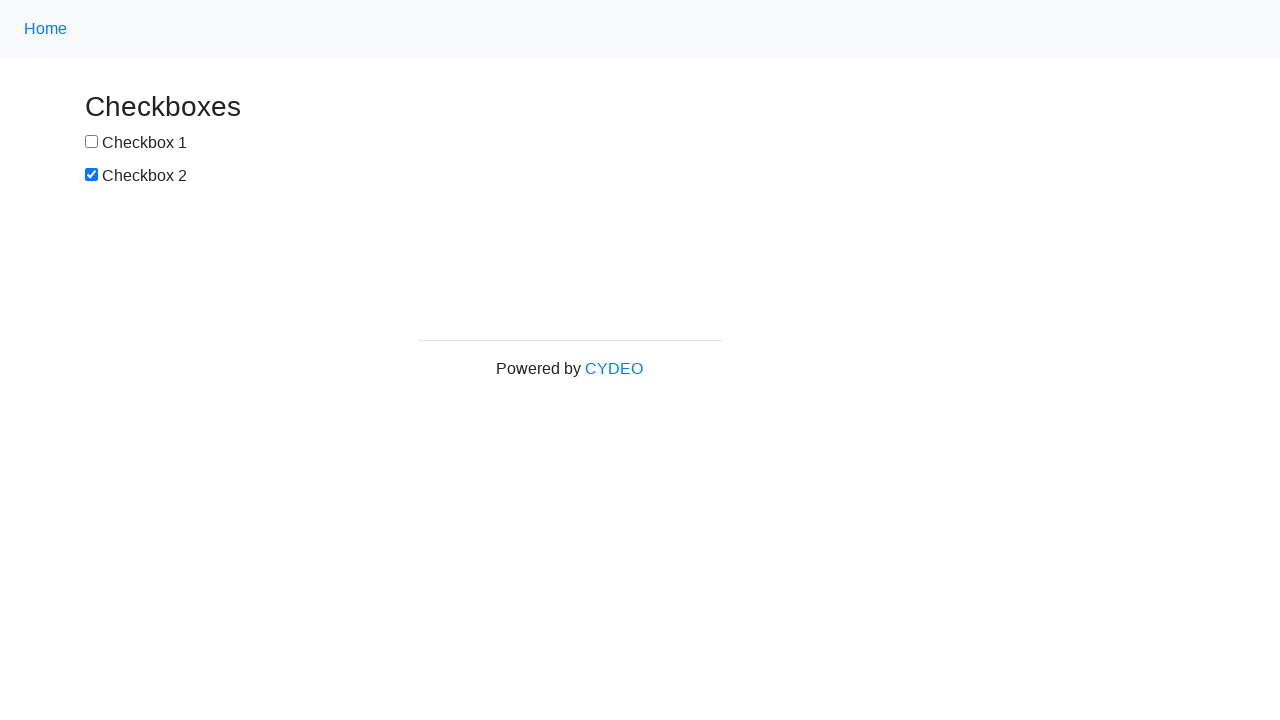

Verified checkbox #1 is not selected by default
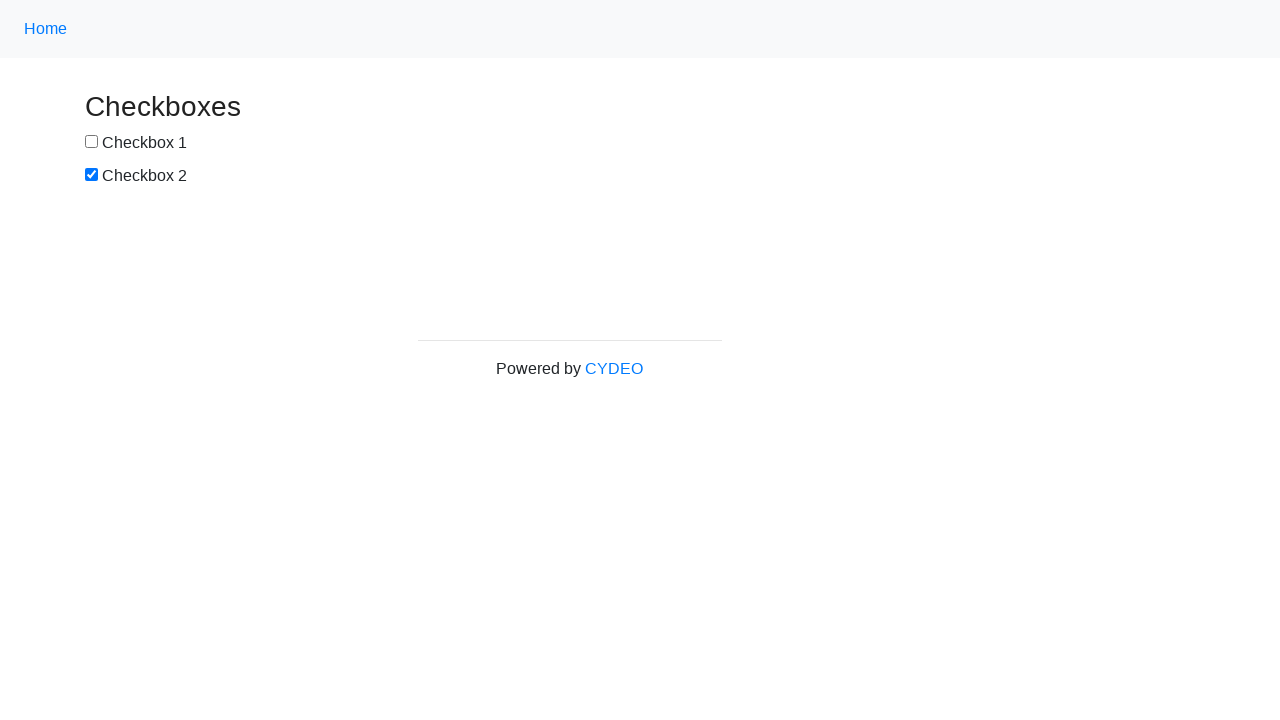

Verified checkbox #2 is selected by default
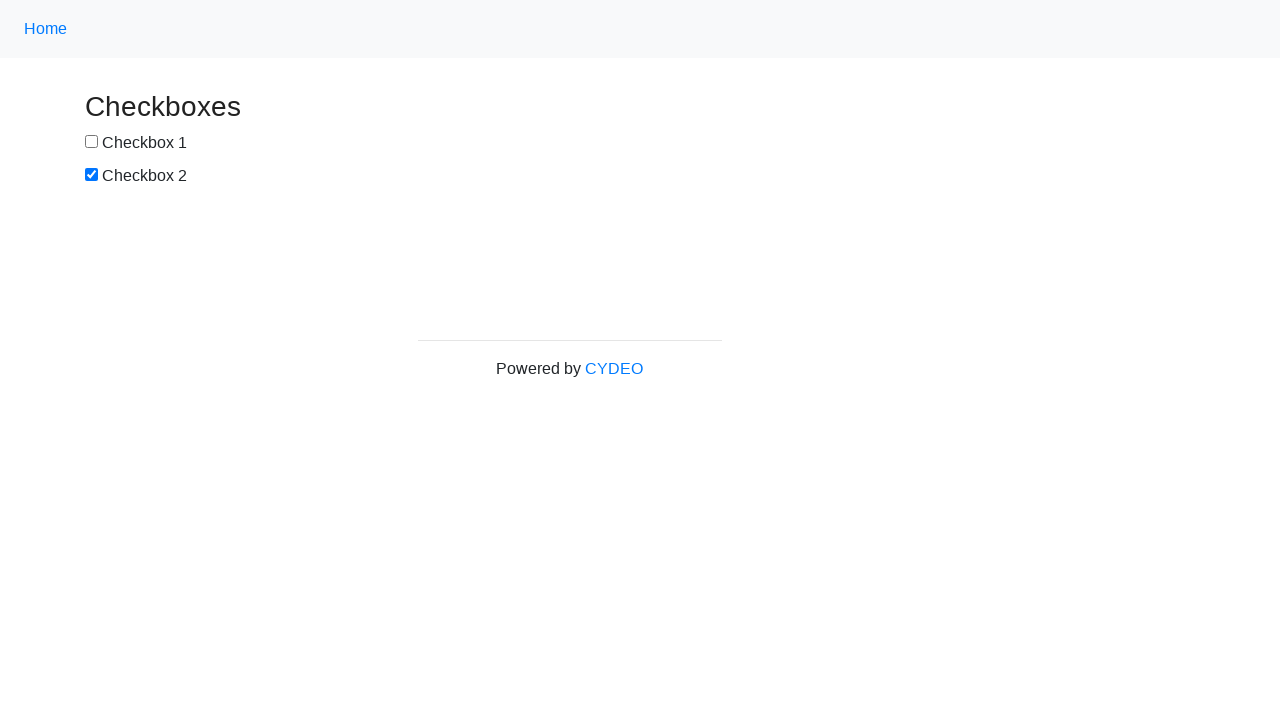

Clicked checkbox #1 to select it at (92, 142) on #box1
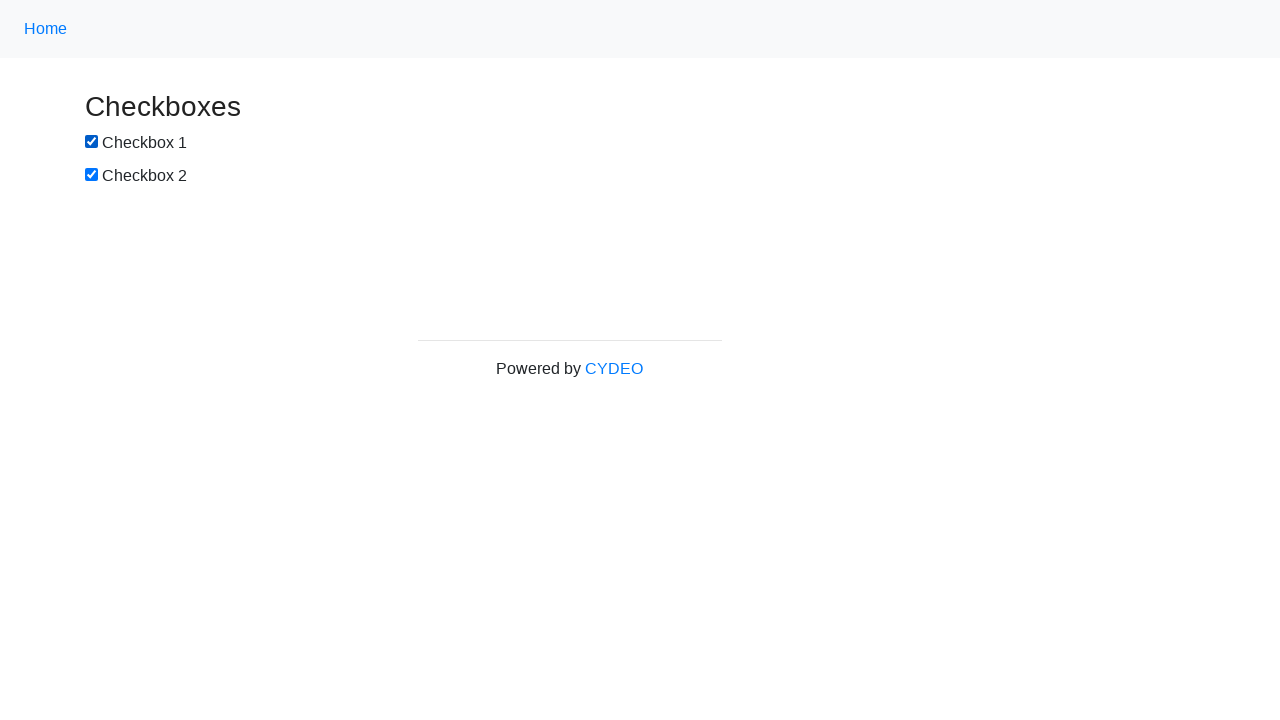

Clicked checkbox #2 to deselect it at (92, 175) on input[name='checkbox2']
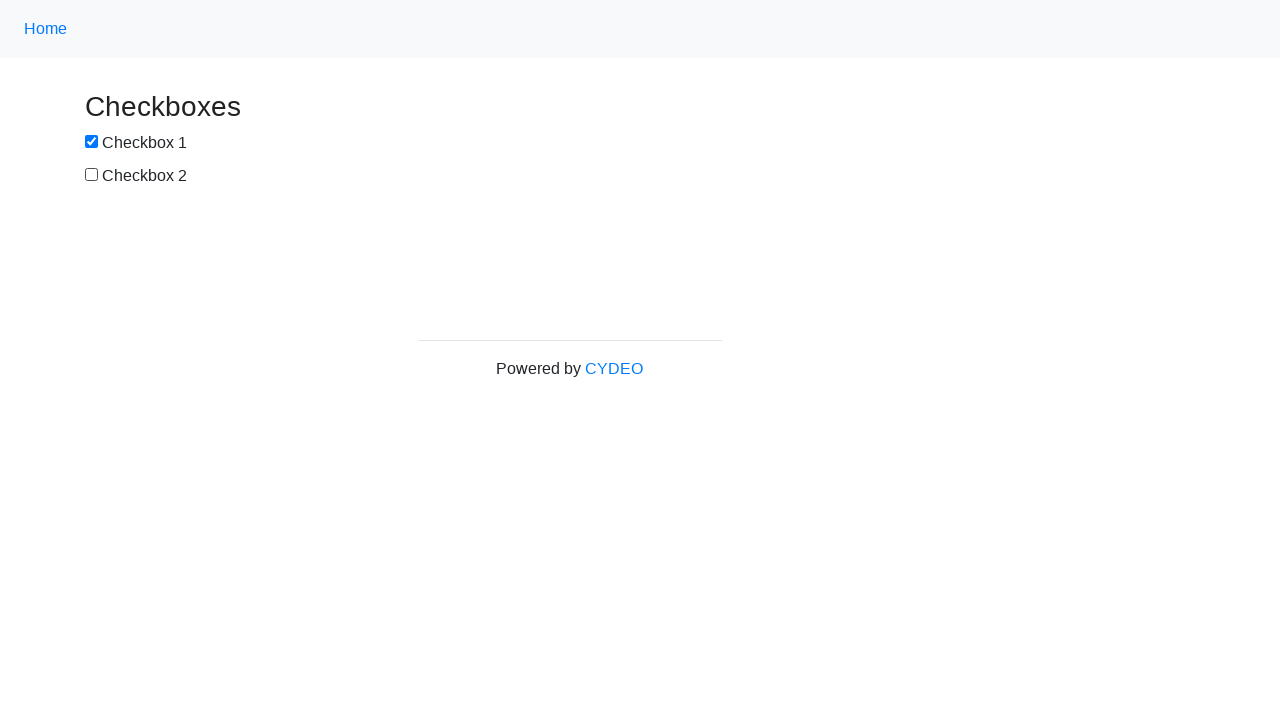

Verified checkbox #1 is now selected after clicking
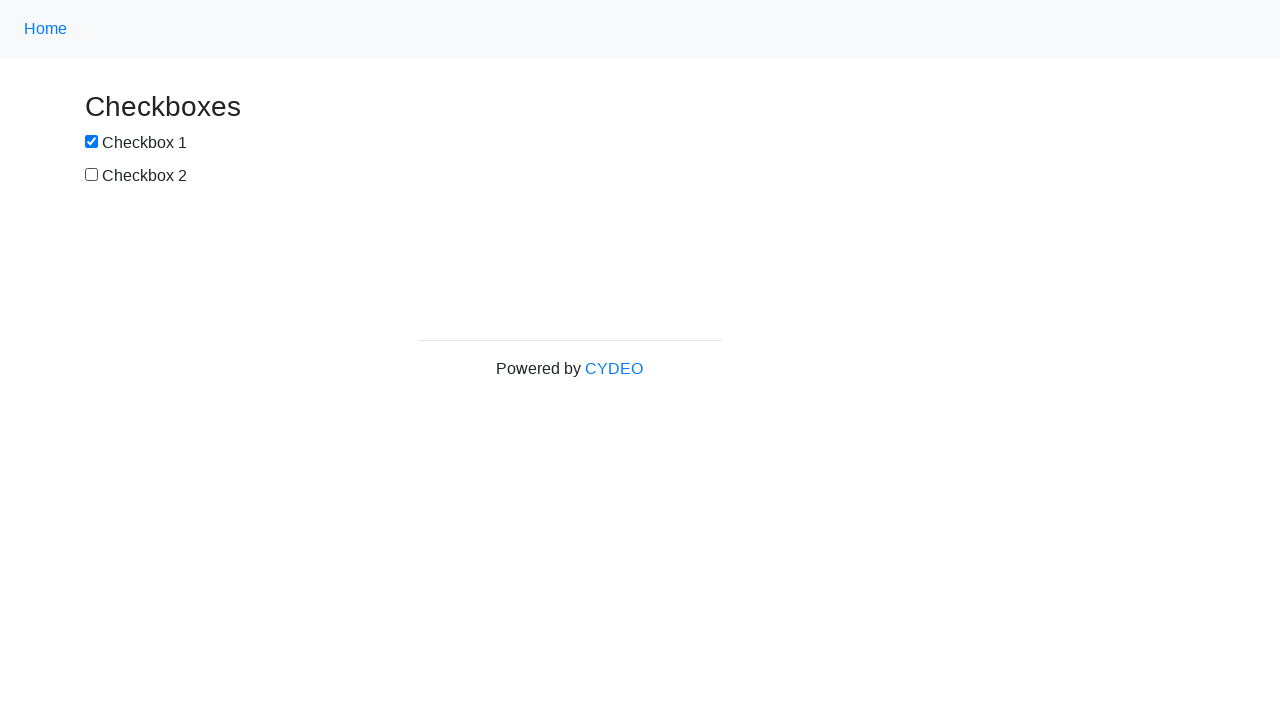

Verified checkbox #2 is now deselected after clicking
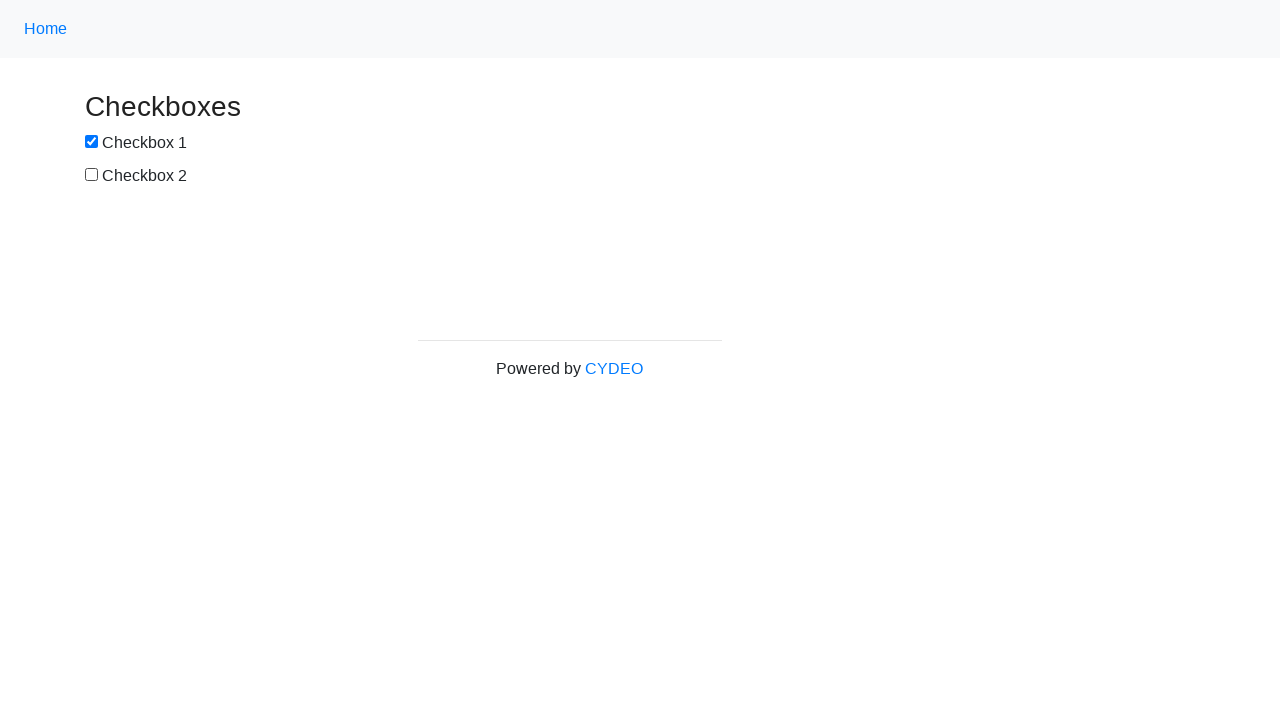

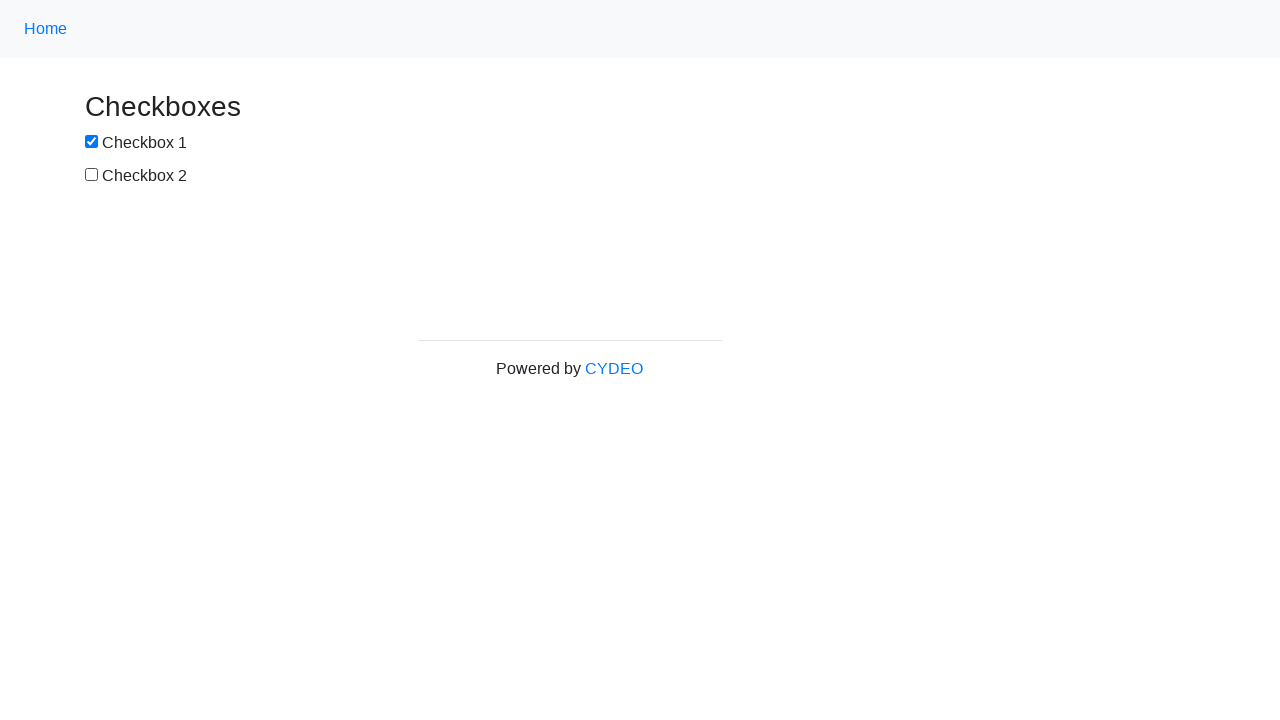